Tests a math quiz form by reading an input value from the page, calculating a mathematical formula (log of absolute value of 12*sin(x)), filling in the answer, checking required checkboxes, and submitting the form.

Starting URL: http://suninjuly.github.io/math.html

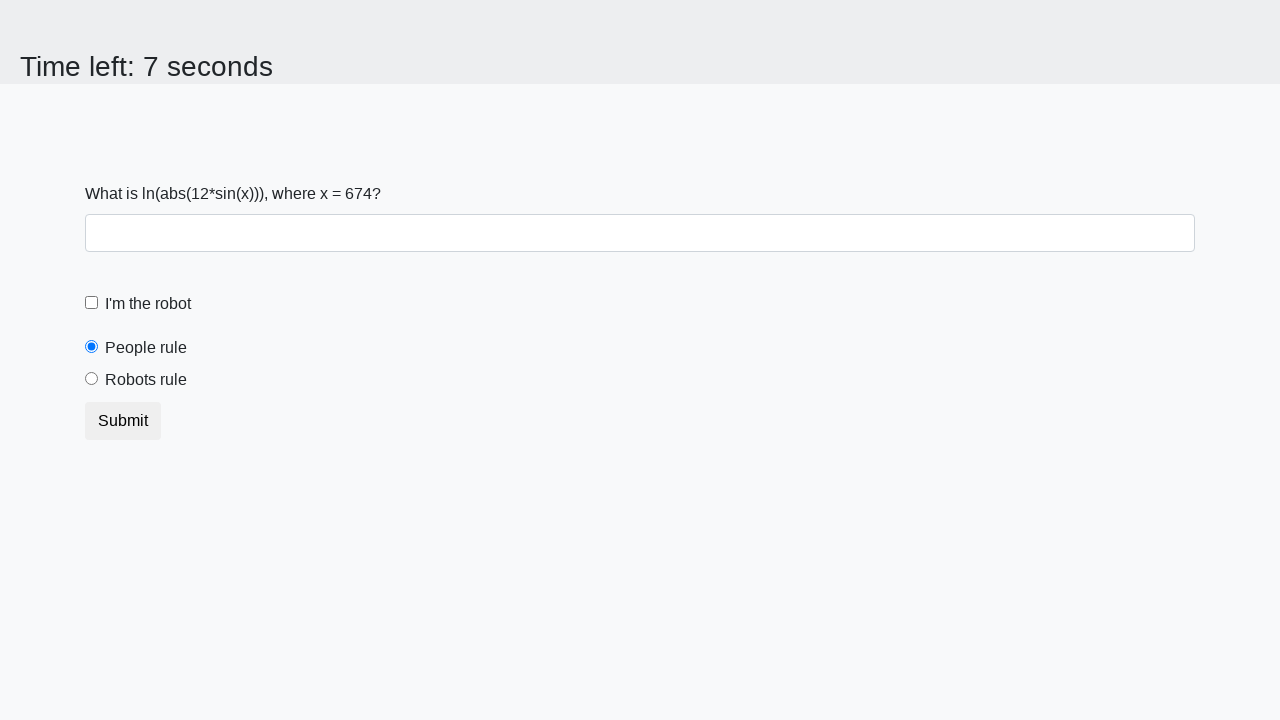

Retrieved x value from input_value element
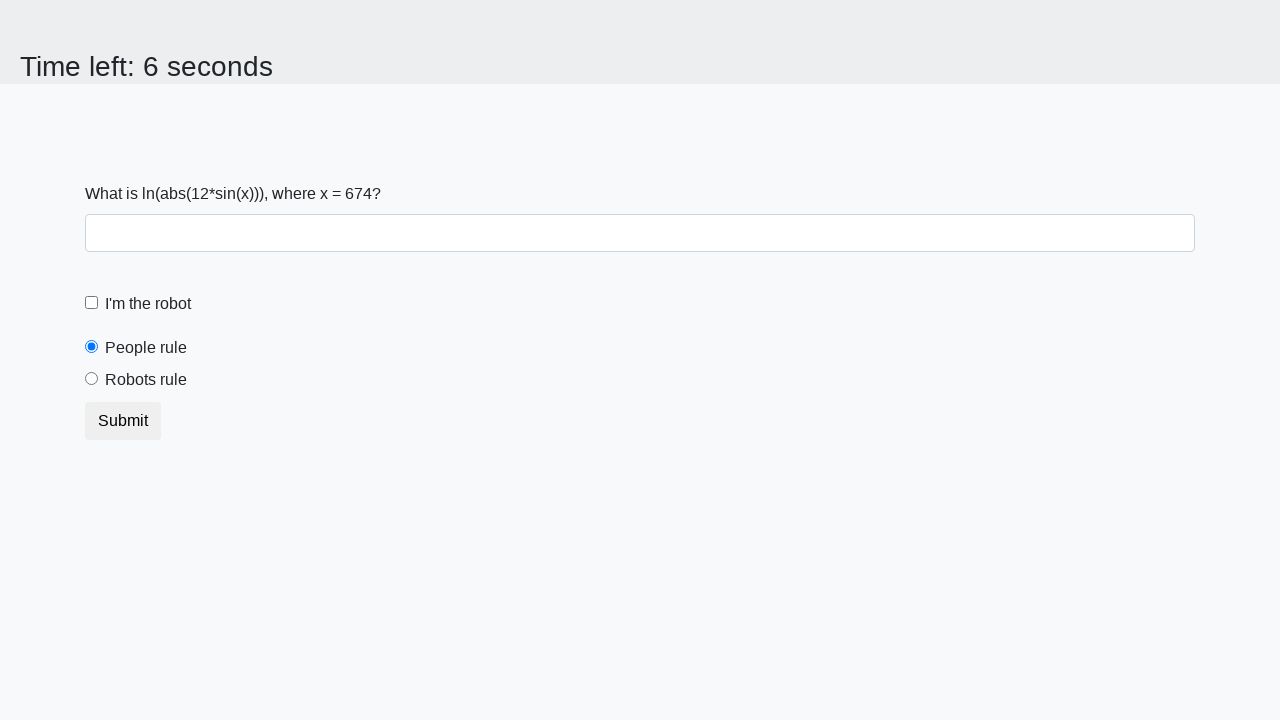

Calculated answer using formula: log(|12*sin(x)|)
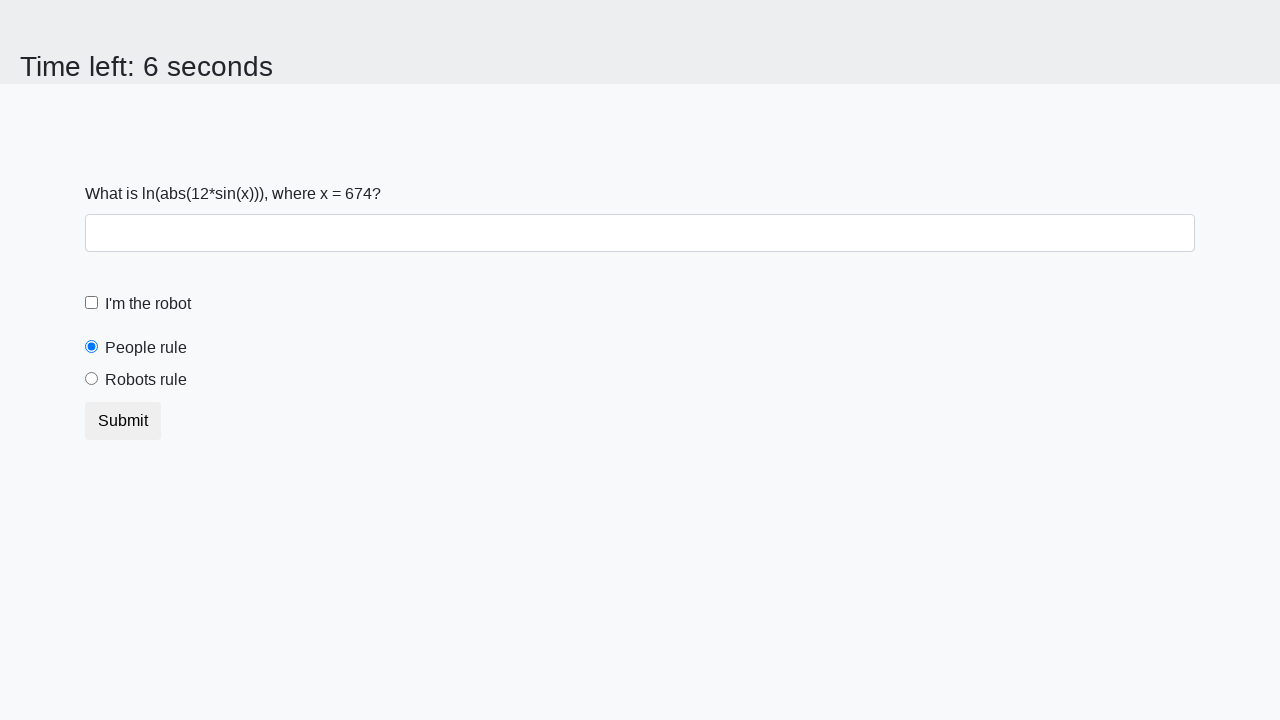

Filled answer field with calculated value: 2.476643742678349 on #answer
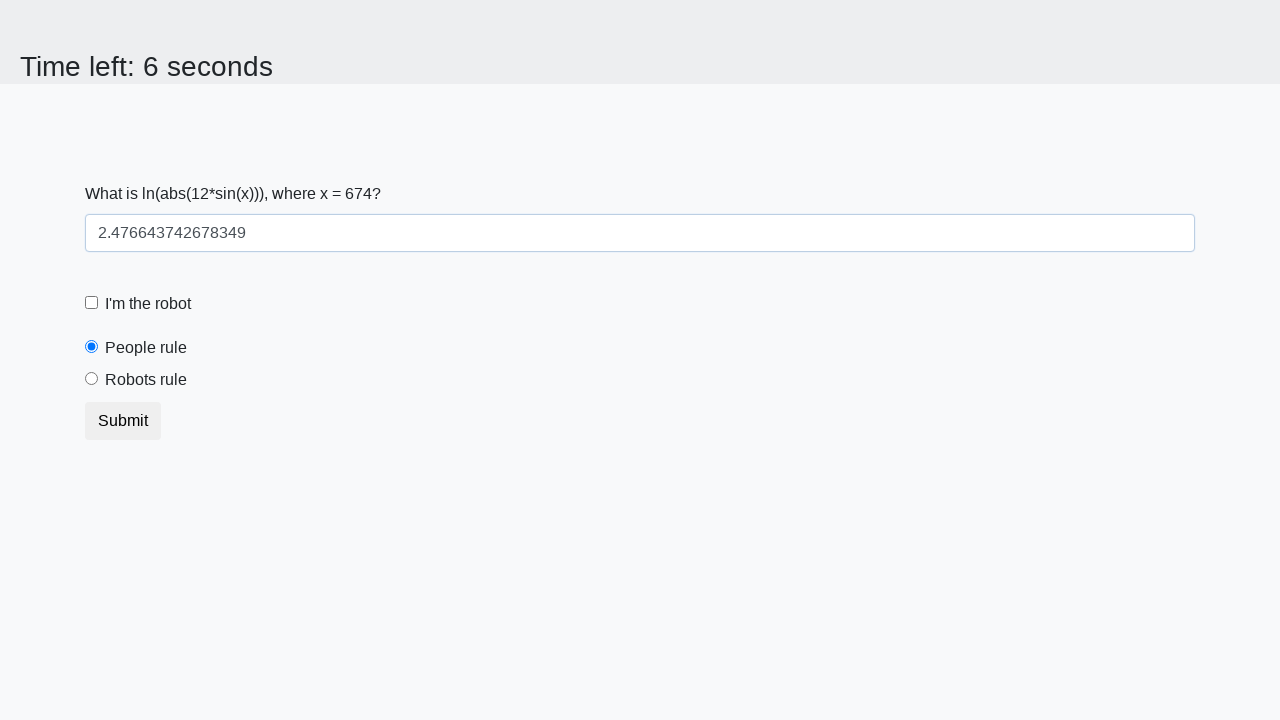

Checked the robot checkbox at (92, 303) on #robotCheckbox
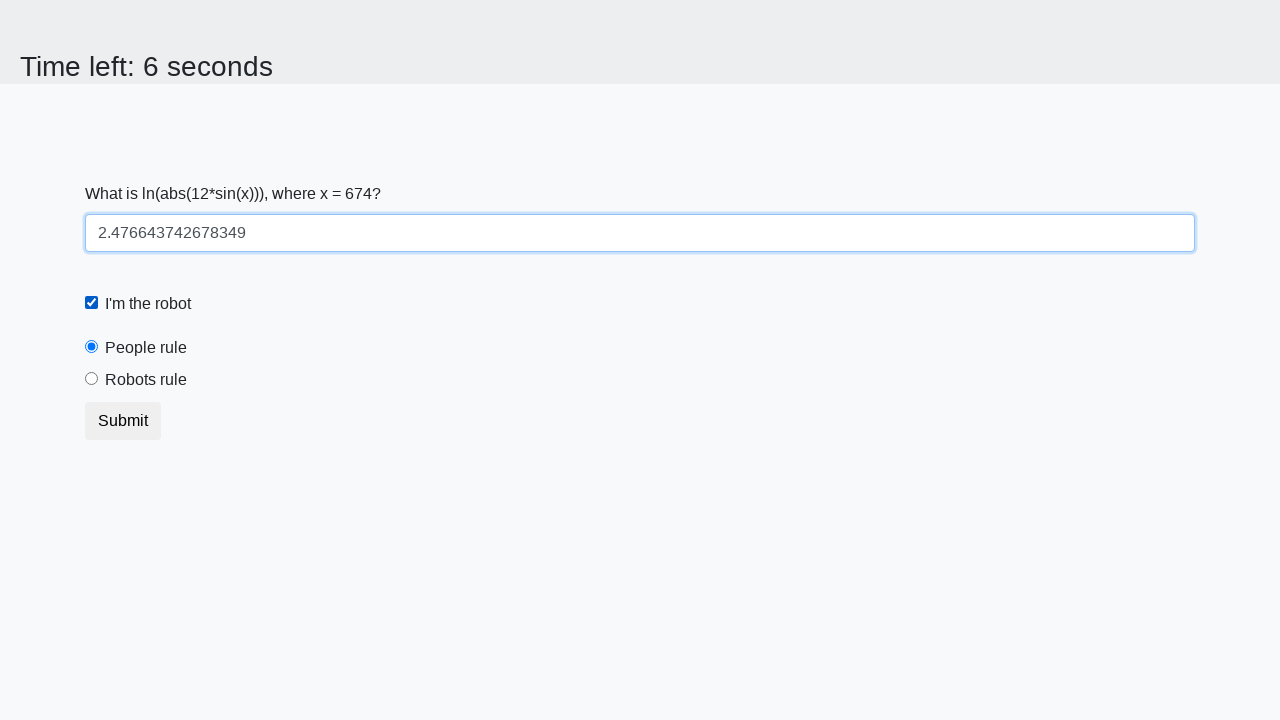

Checked the robots rule checkbox at (92, 379) on #robotsRule
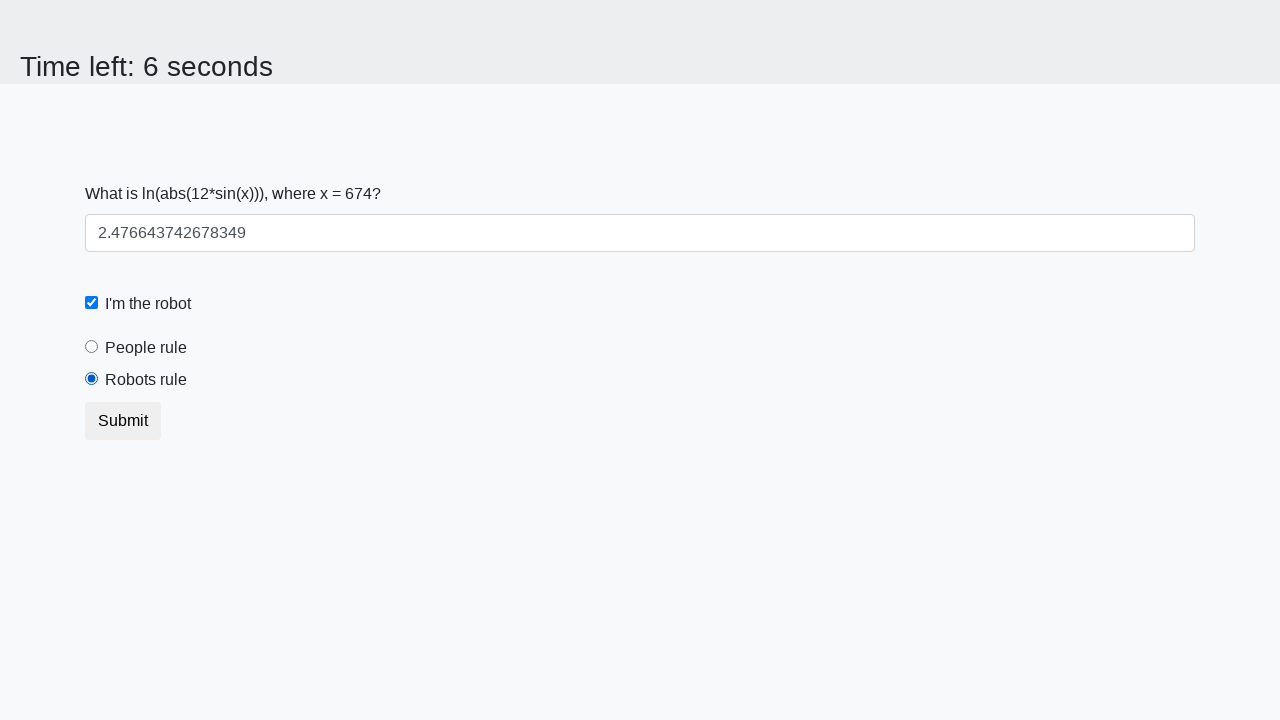

Submitted the math quiz form at (123, 421) on button[type="submit"]
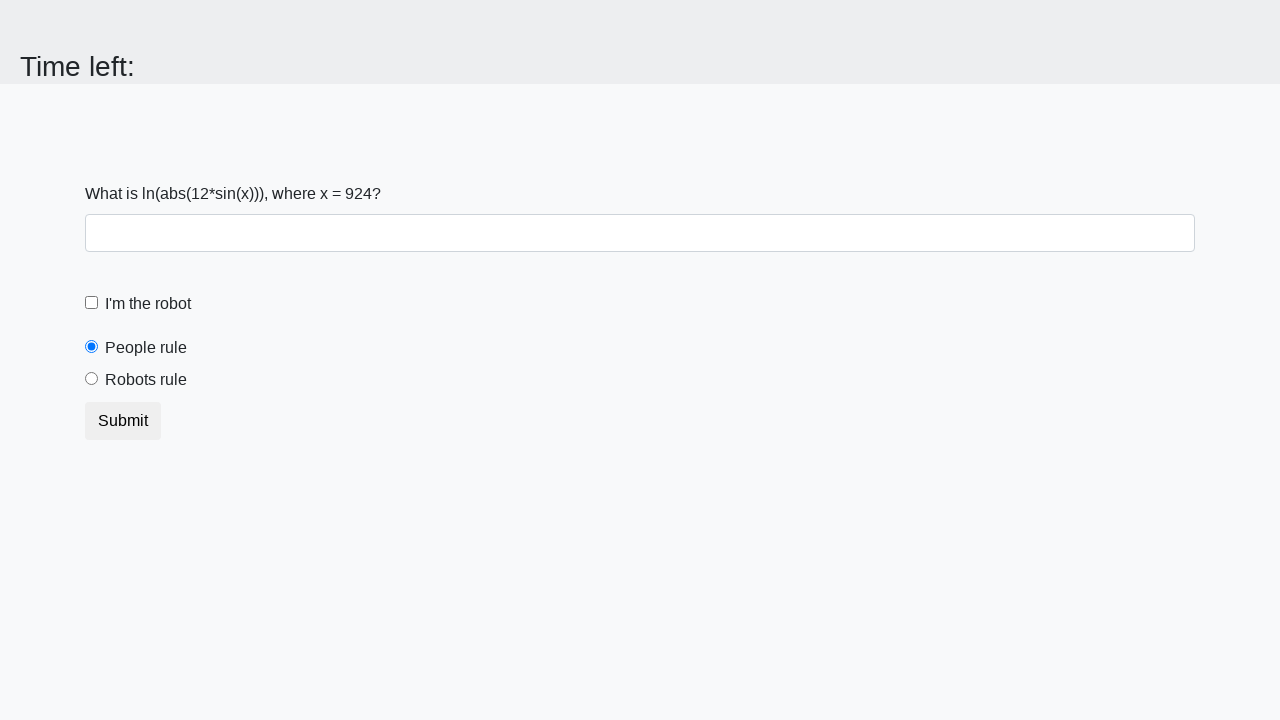

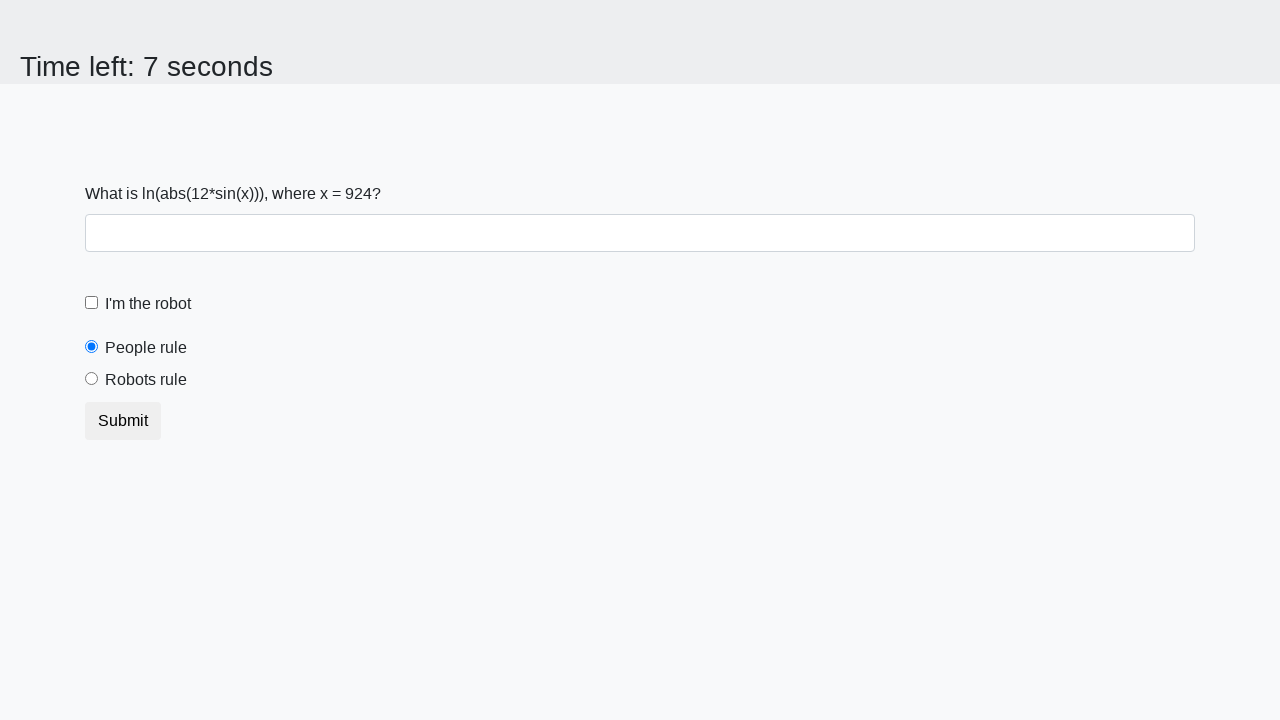